Tests client-side delay handling by clicking a button that triggers an AJAX request and waiting for the success message to appear

Starting URL: http://uitestingplayground.com/clientdelay

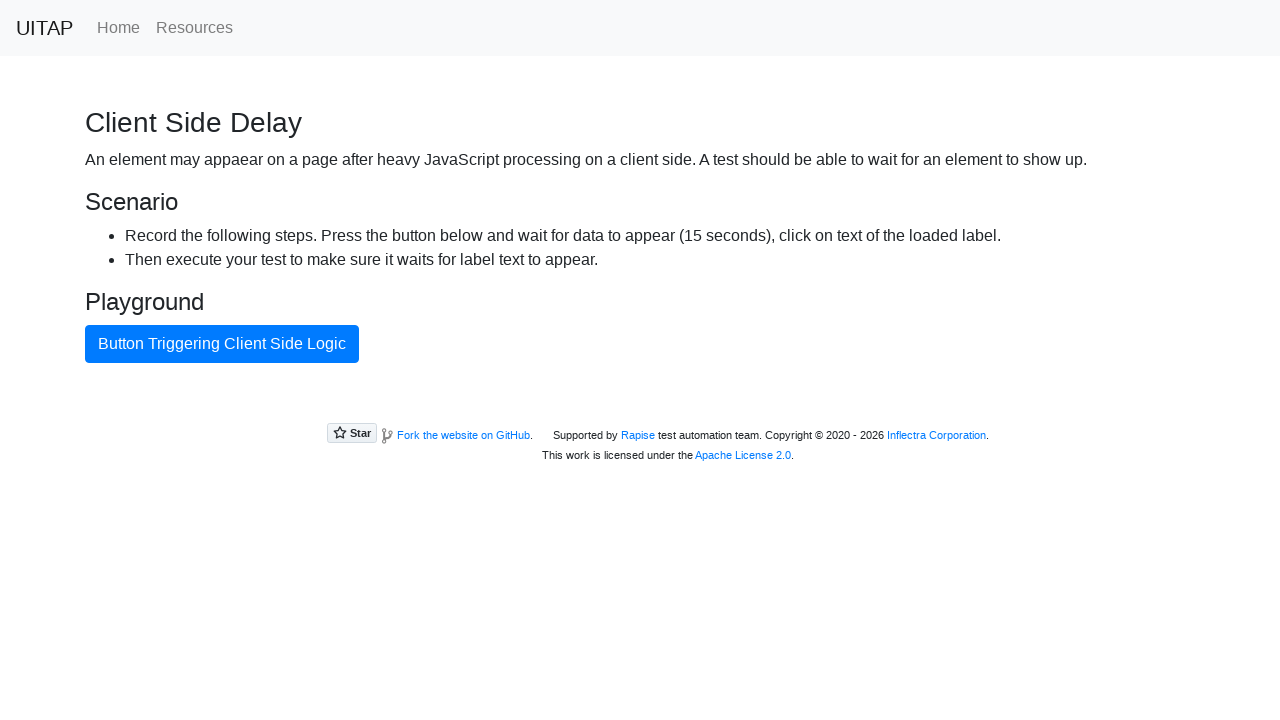

Navigated to client delay test page
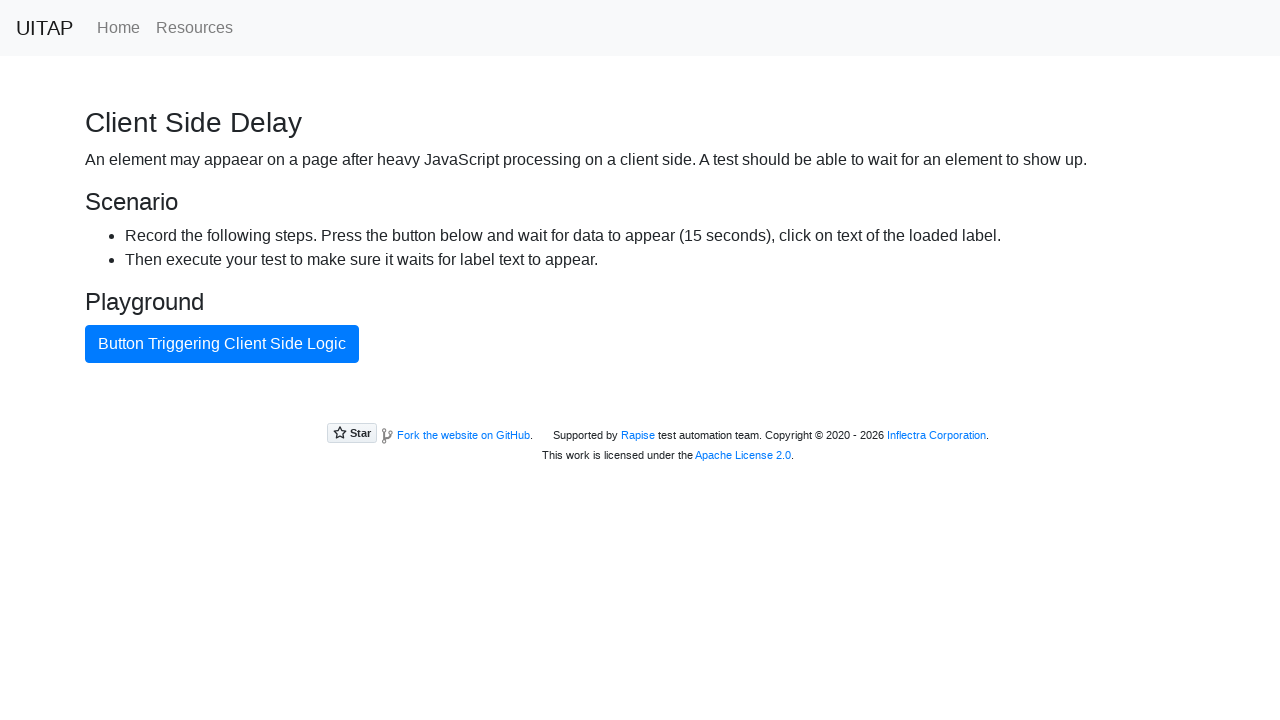

Clicked AJAX button to trigger client-side delay at (222, 344) on #ajaxButton
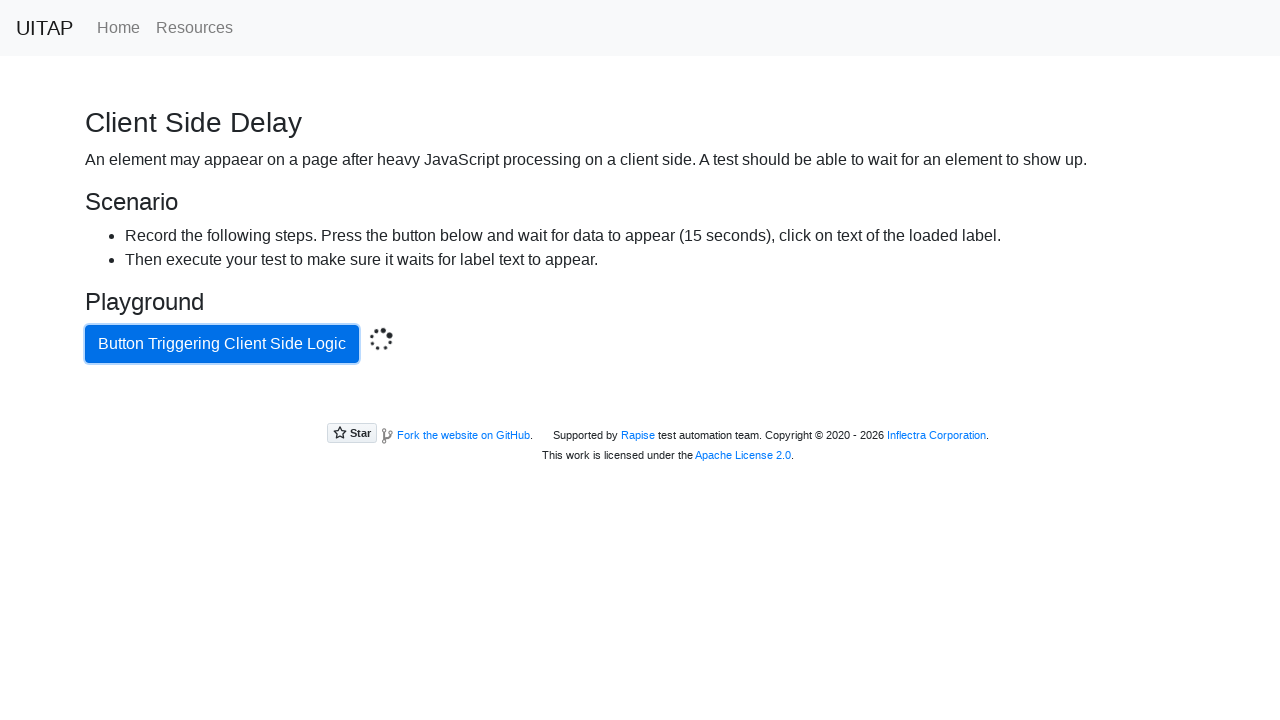

Success message appeared after client-side delay
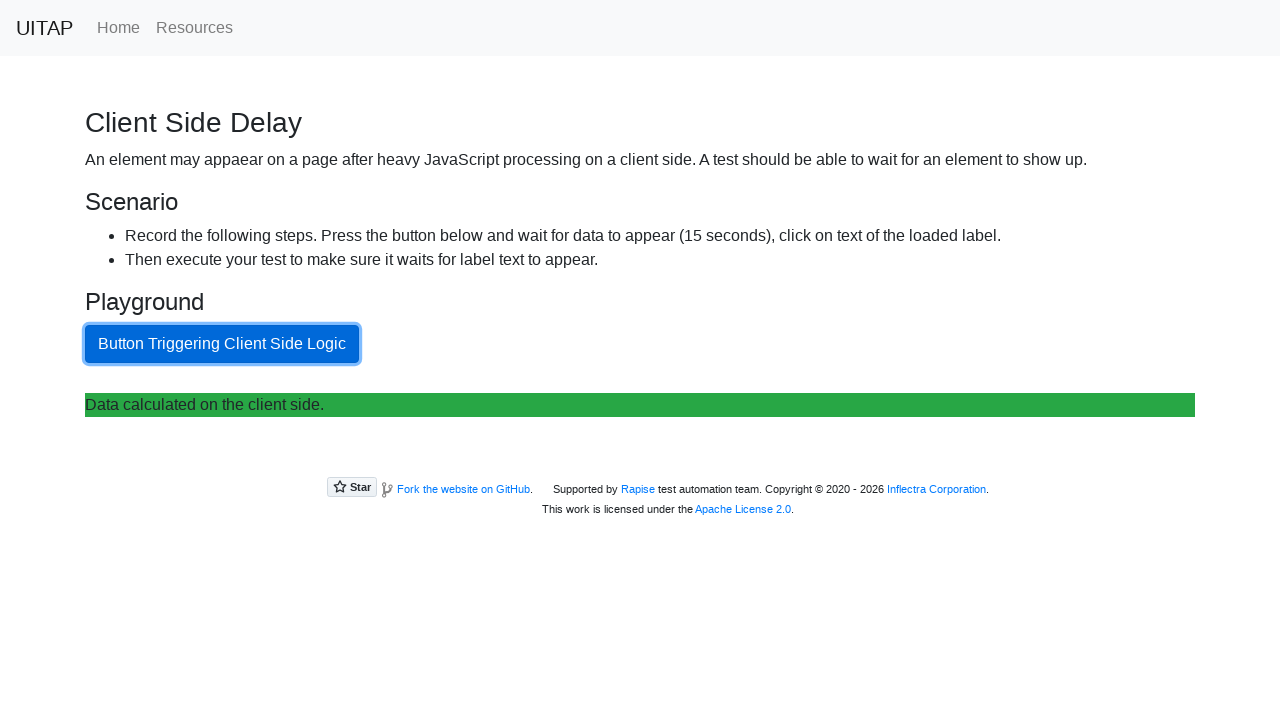

Verified success message contains expected text
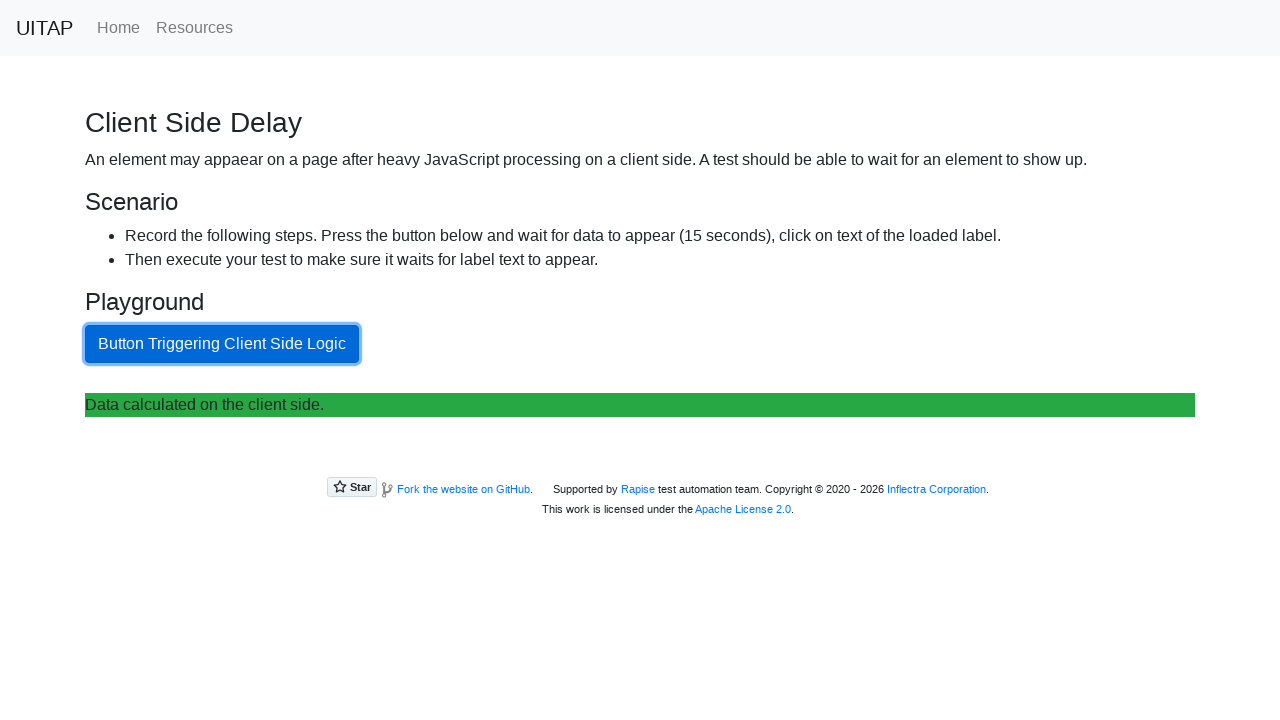

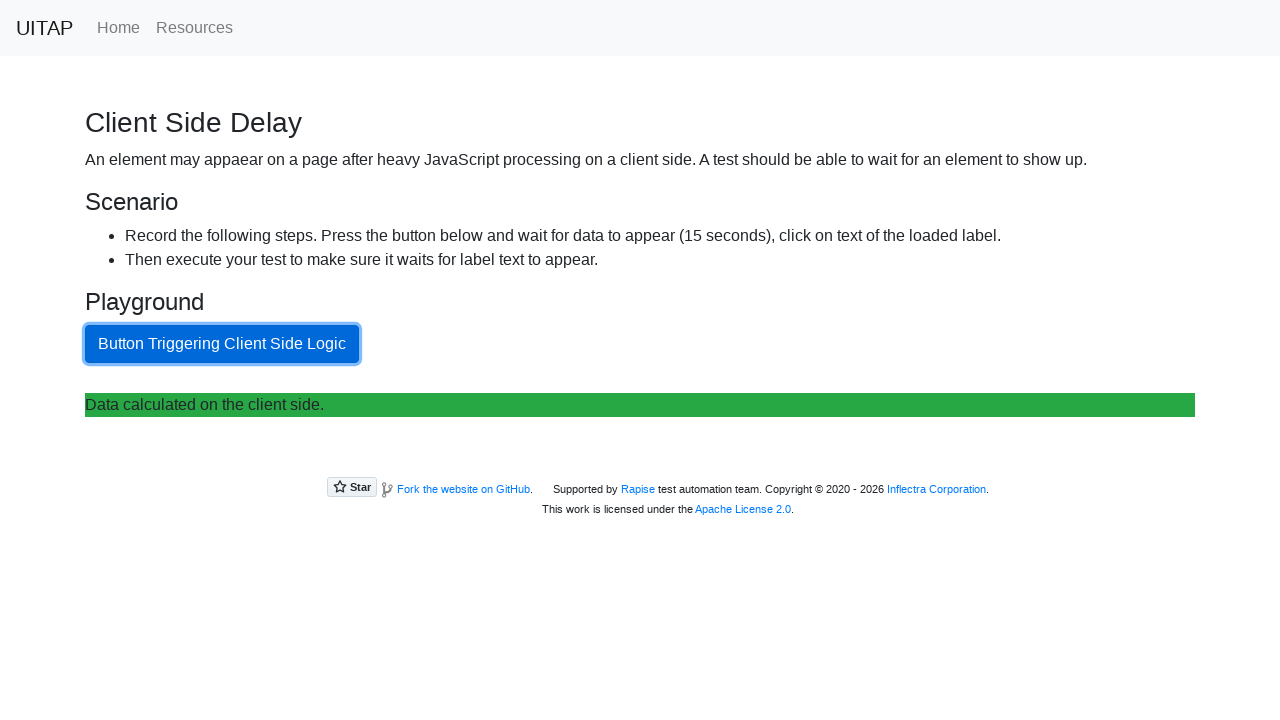